Tests checking and unchecking checkboxes, verifying that the first checkbox can be checked and the second checkbox can be unchecked

Starting URL: https://the-internet.herokuapp.com/checkboxes

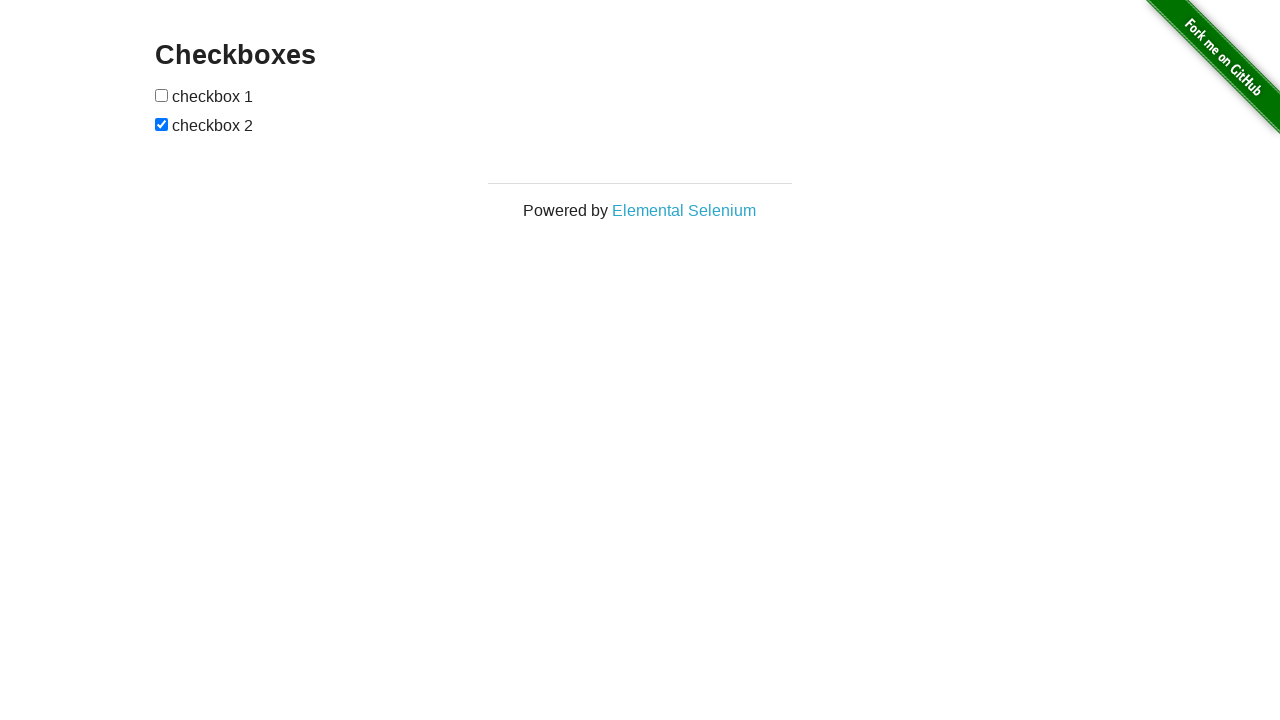

Waited for checkboxes to load on the page
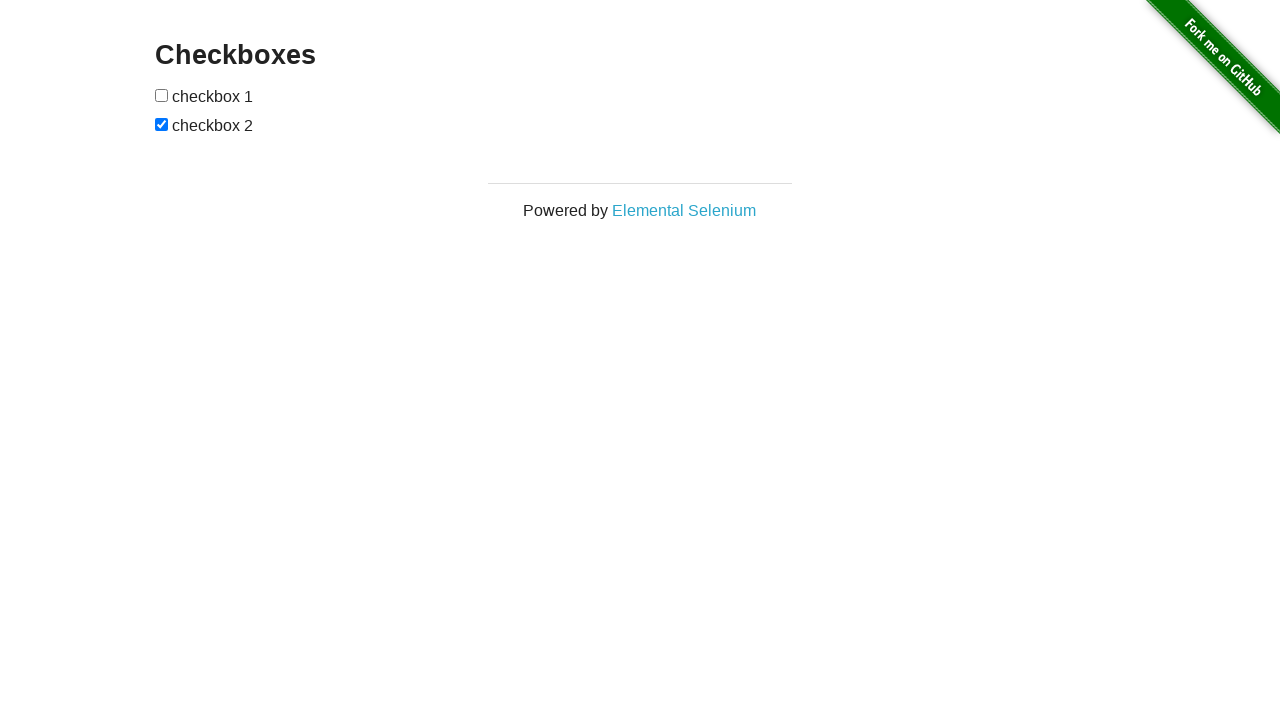

Located the first checkbox
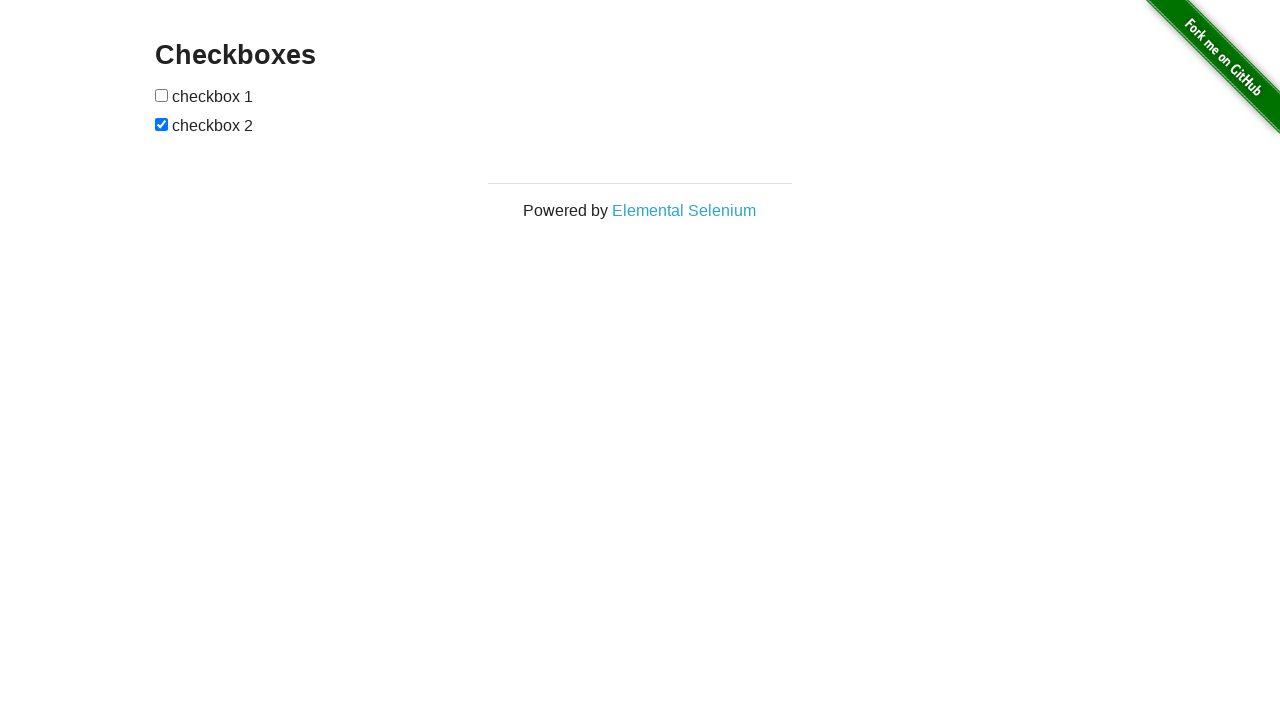

Located the second checkbox
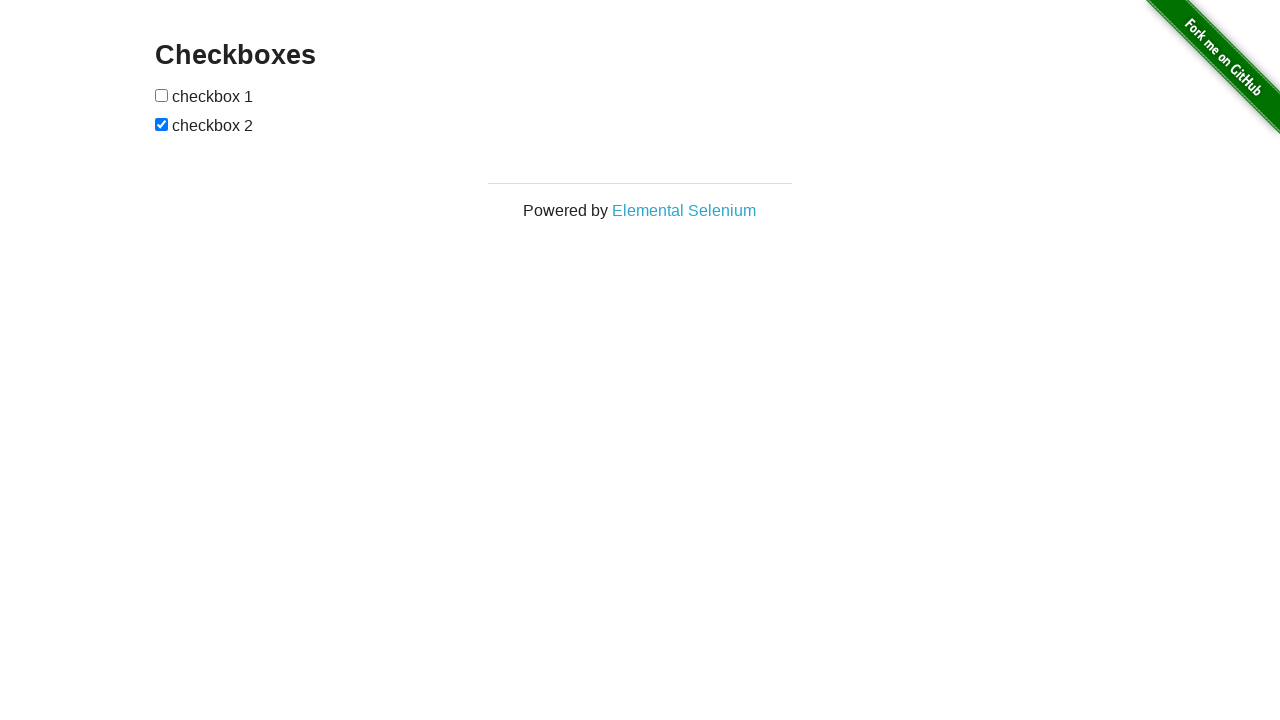

Verified first checkbox is unchecked initially
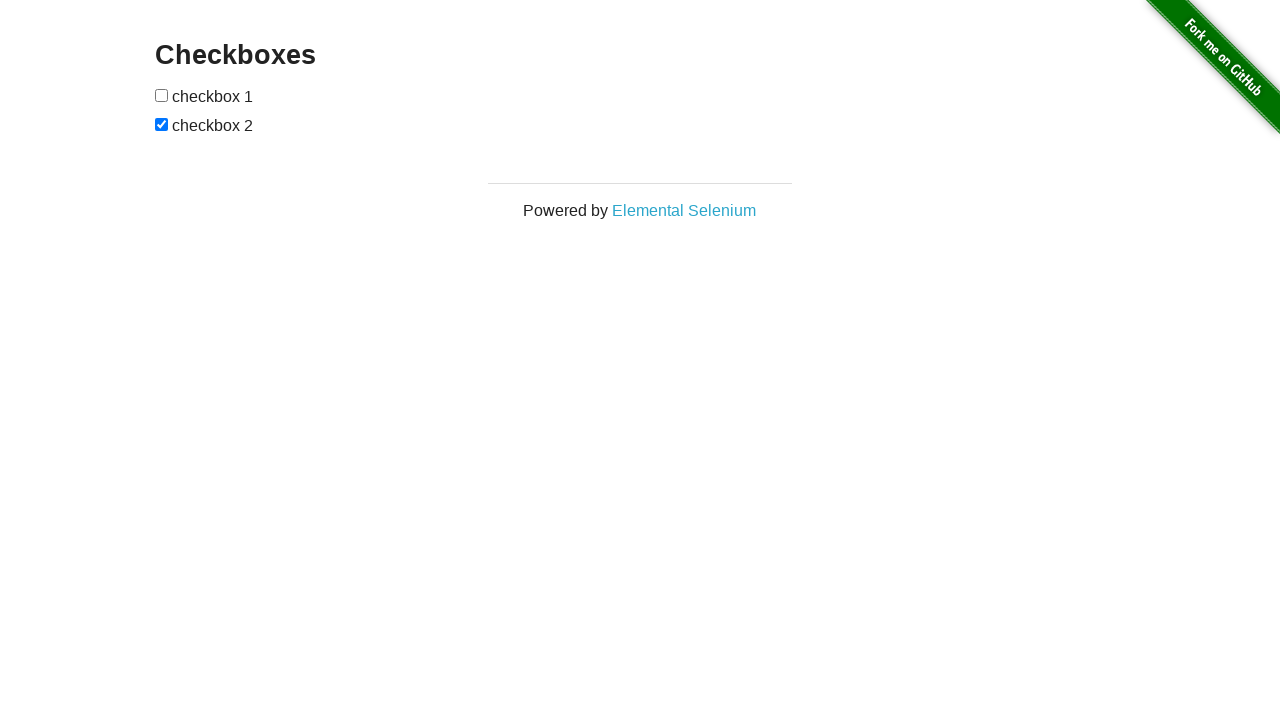

Checked the first checkbox at (162, 95) on input[type='checkbox'] >> nth=0
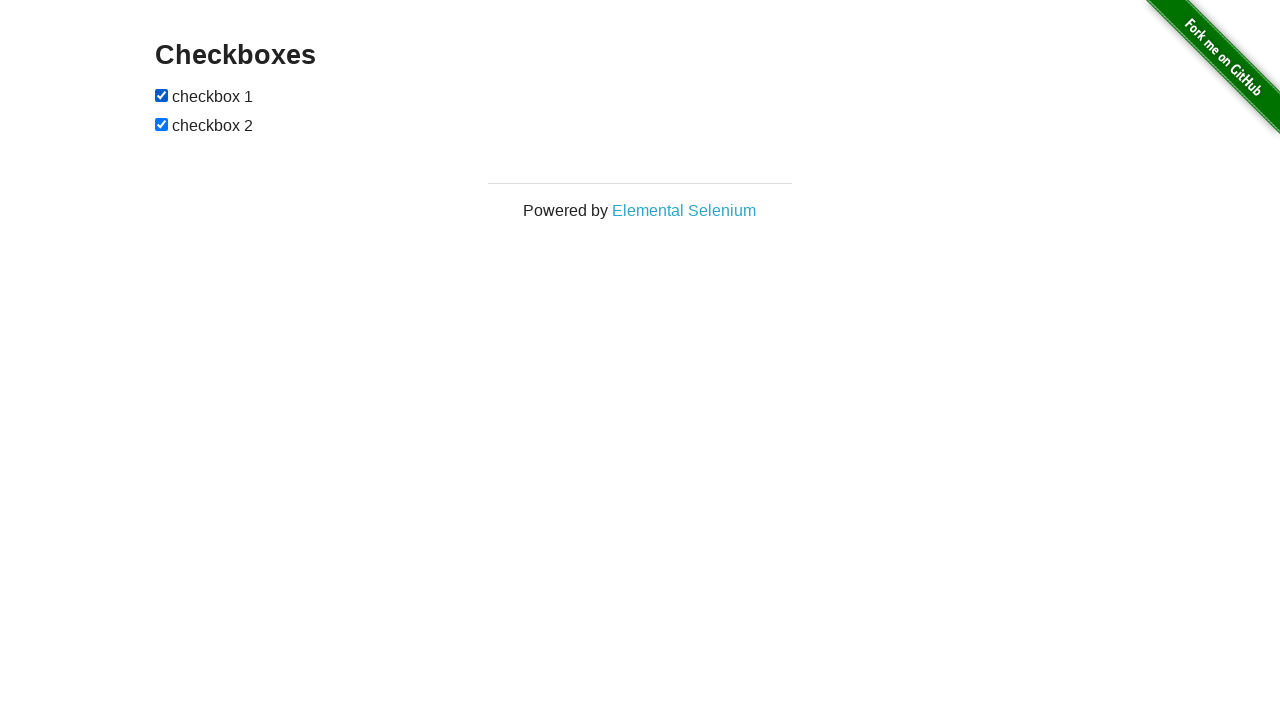

Verified first checkbox is now checked
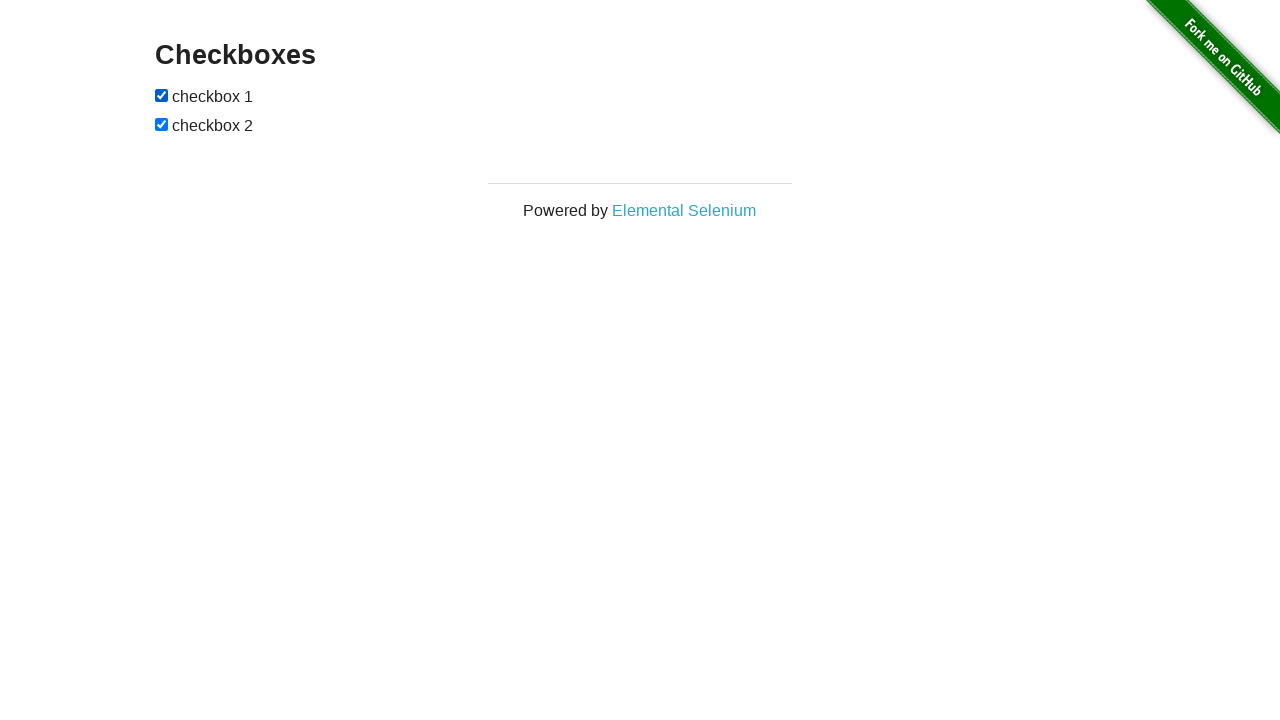

Verified second checkbox is checked initially
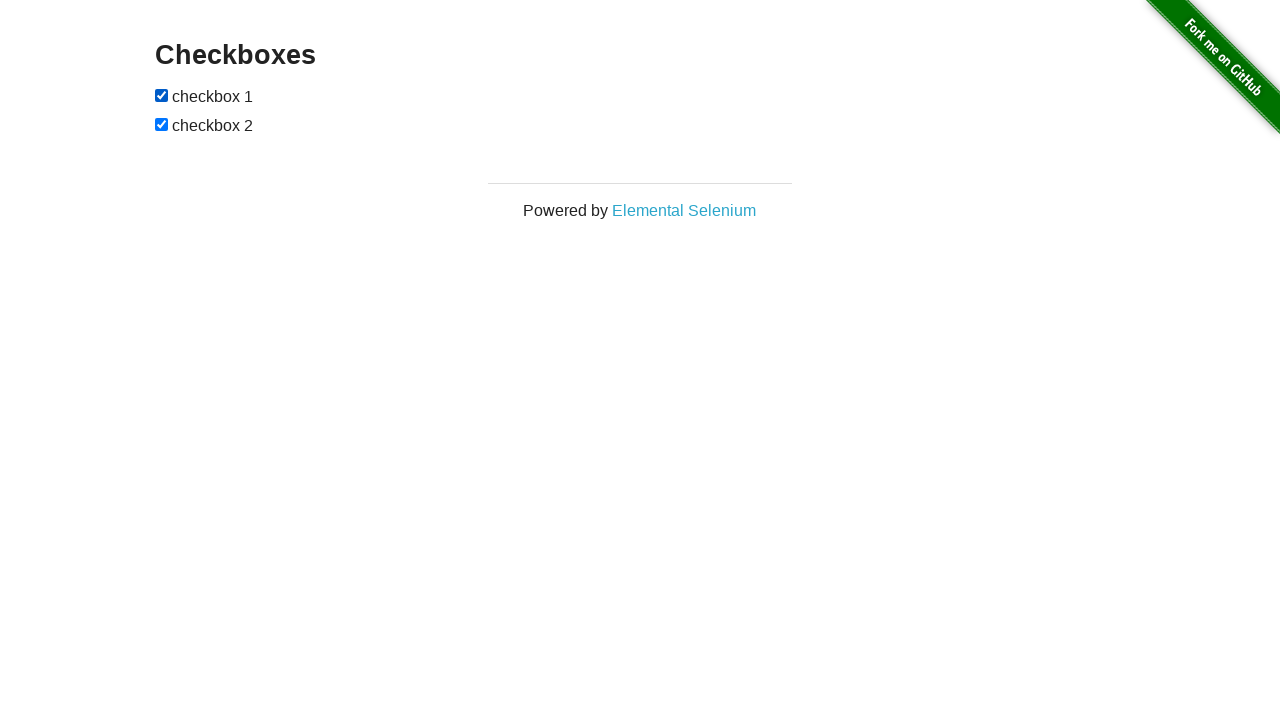

Unchecked the second checkbox at (162, 124) on input[type='checkbox'] >> nth=1
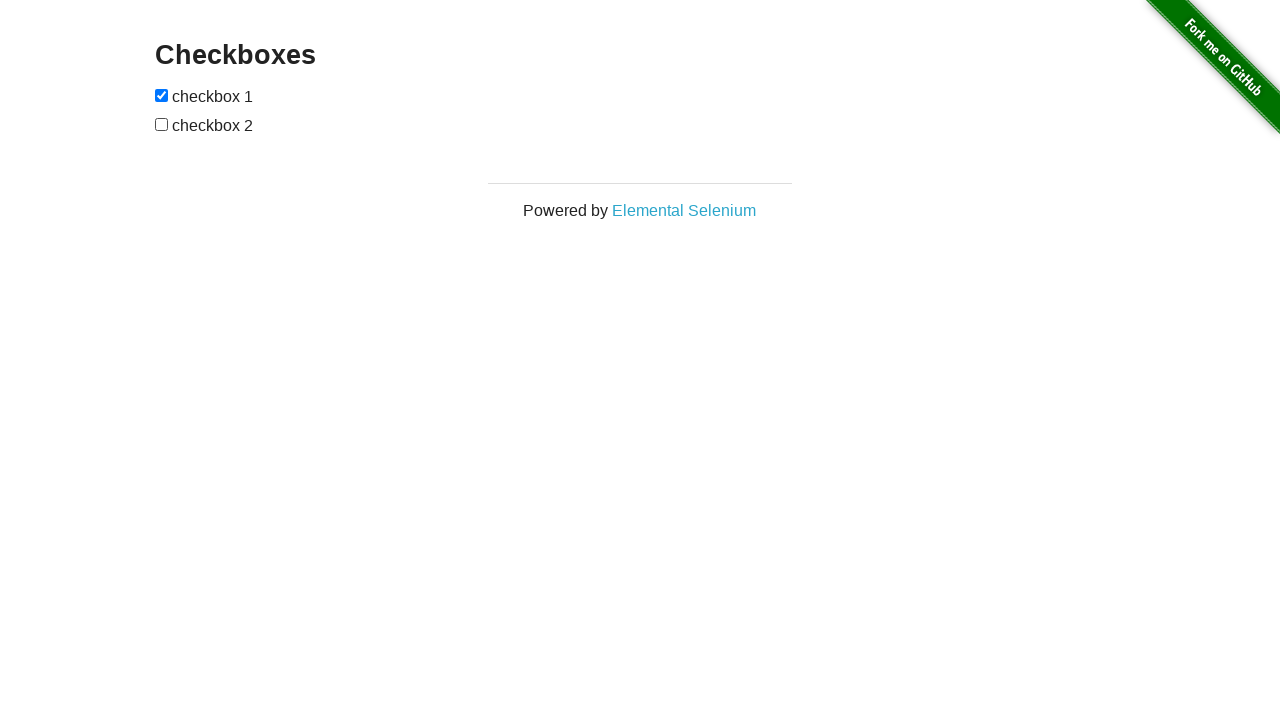

Verified second checkbox is now unchecked
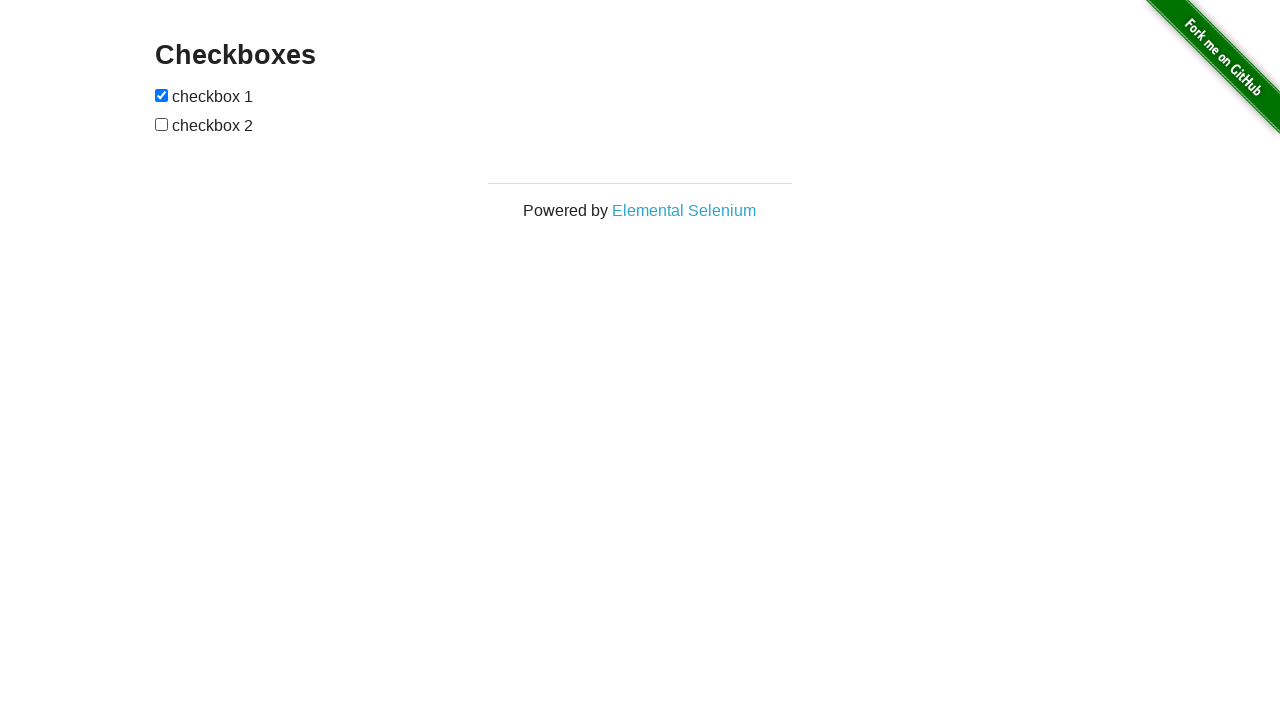

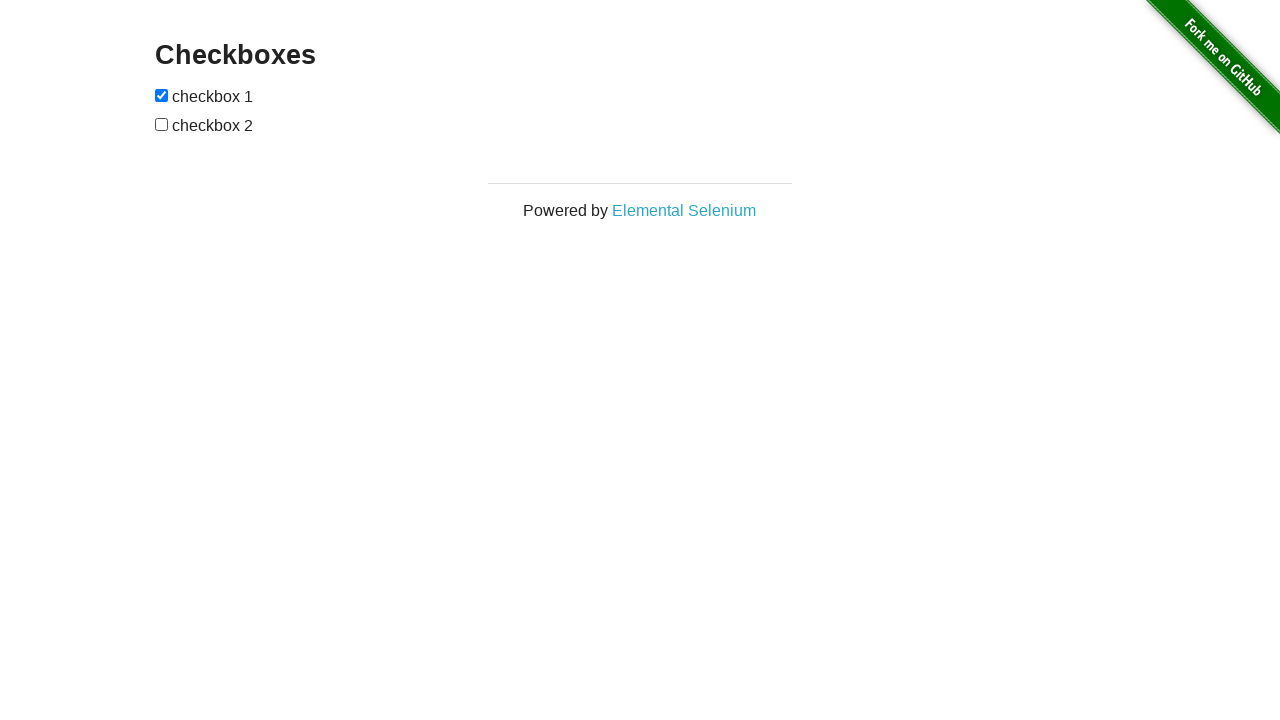